Tests various form interactions on SeleniumBase demo page including filling text inputs, clicking a button, selecting from a dropdown, and adjusting a slider value.

Starting URL: https://seleniumbase.io/demo_page

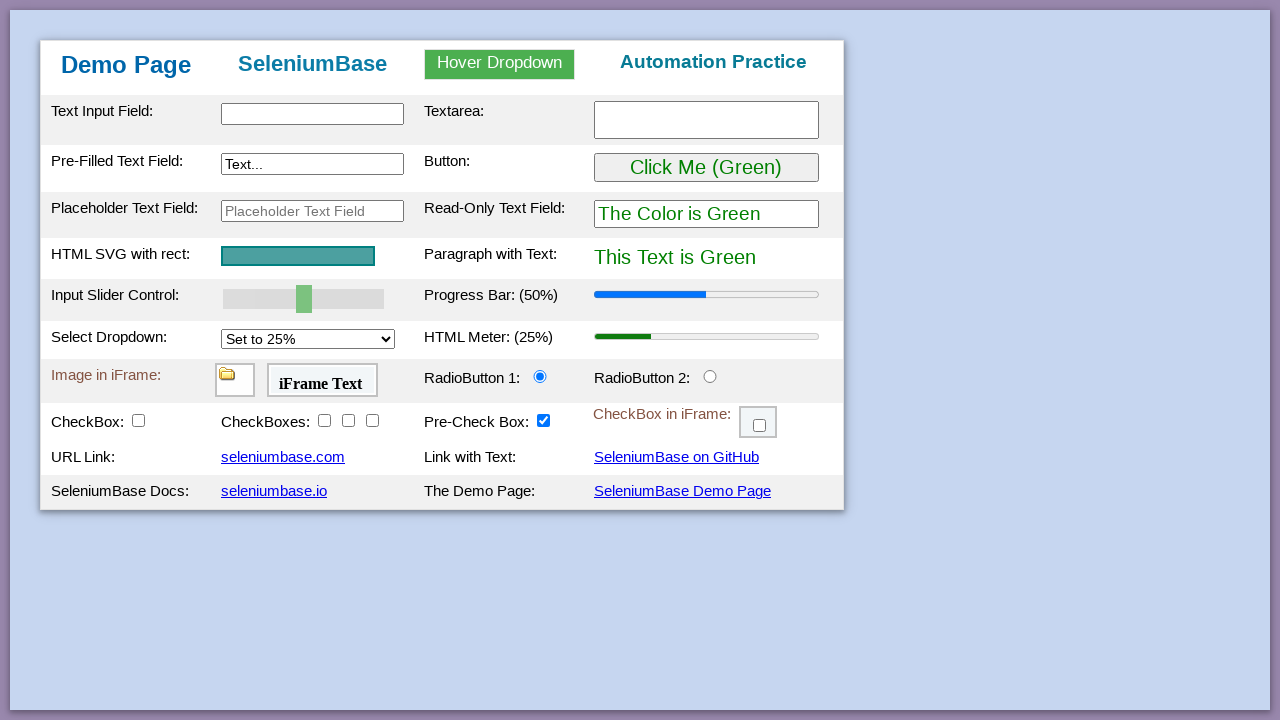

Filled text input field with 'Ananda Madani' on #myTextInput
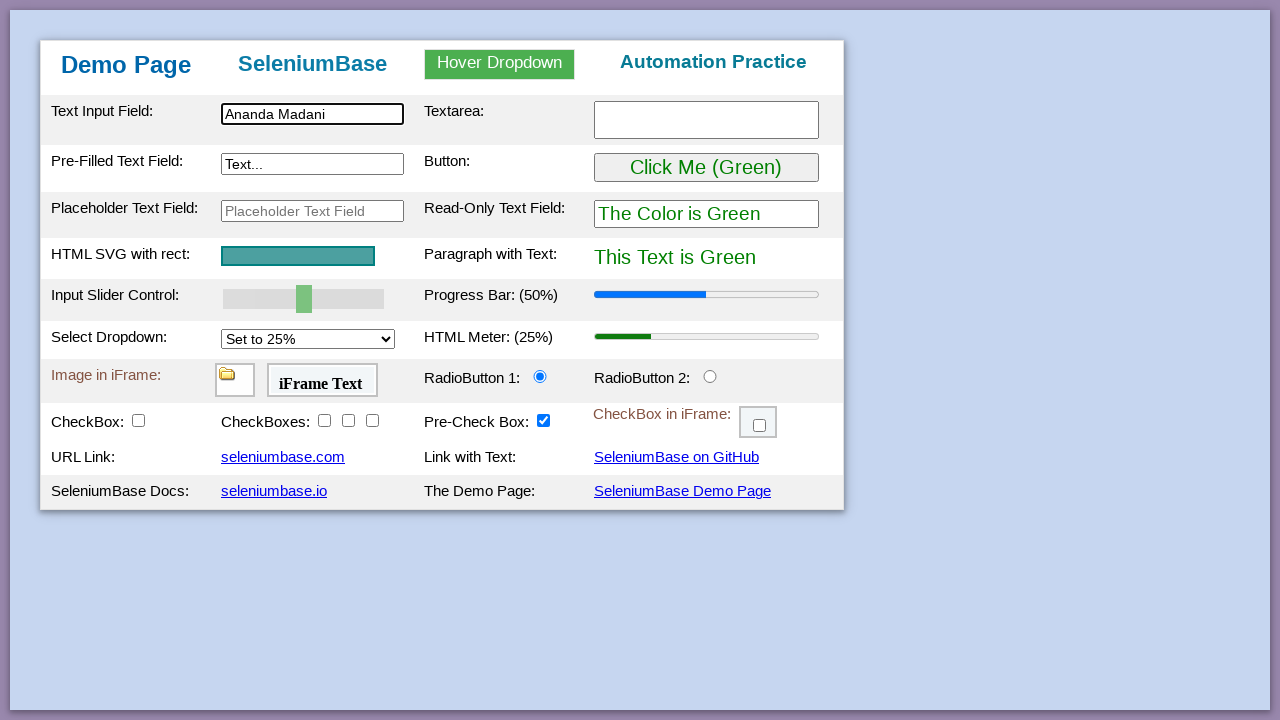

Filled textarea with 'Computer Science' on #myTextarea
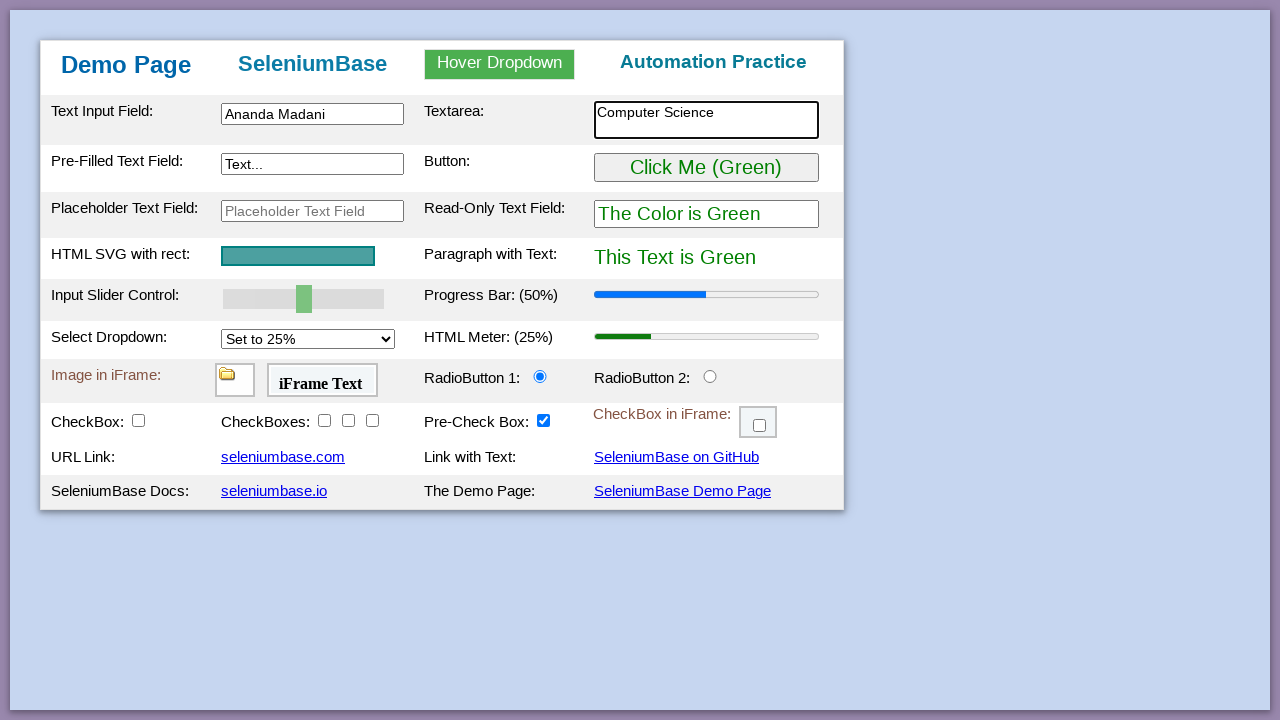

Clicked the button at (706, 168) on #myButton
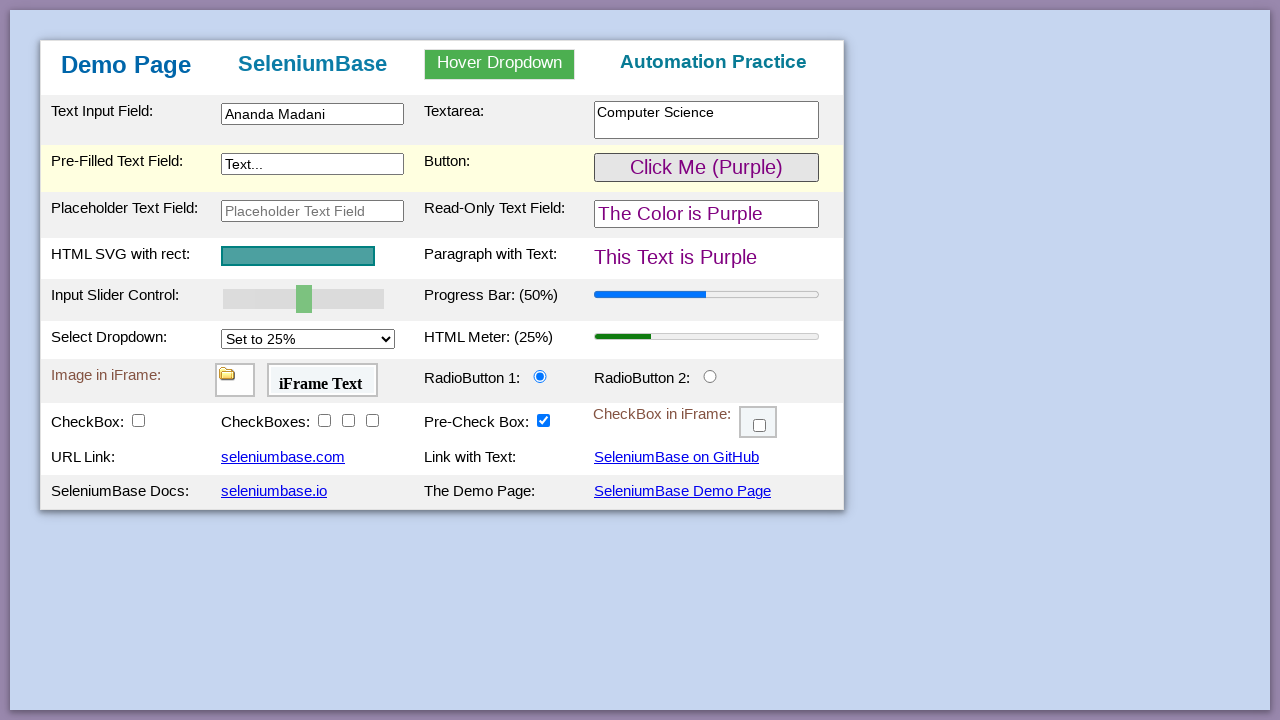

Selected dropdown option '100%' on #mySelect
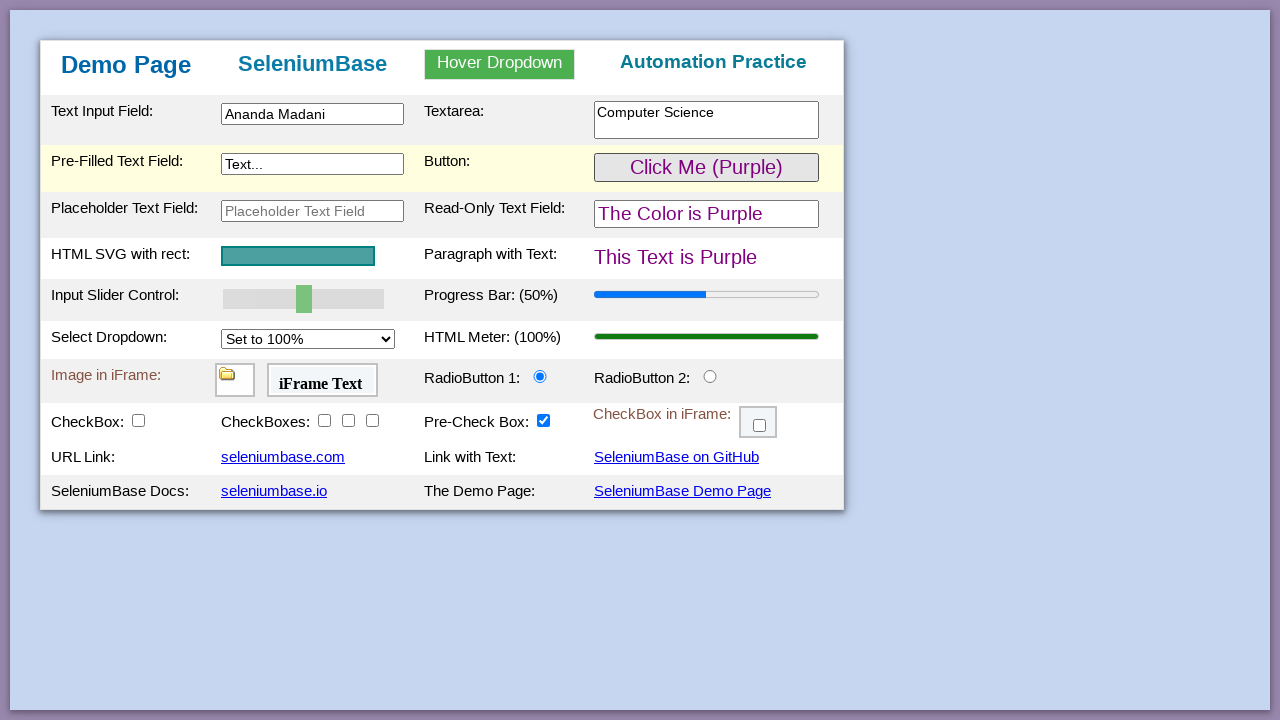

Adjusted slider to value 100 using JavaScript
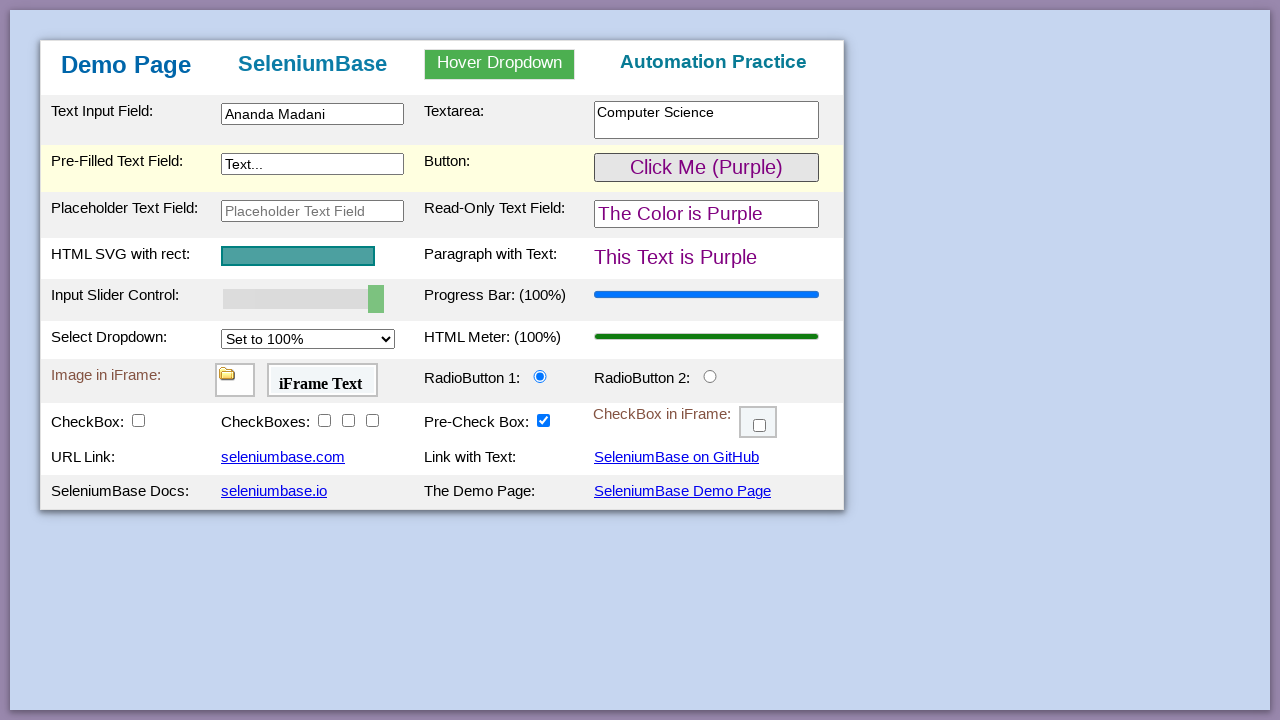

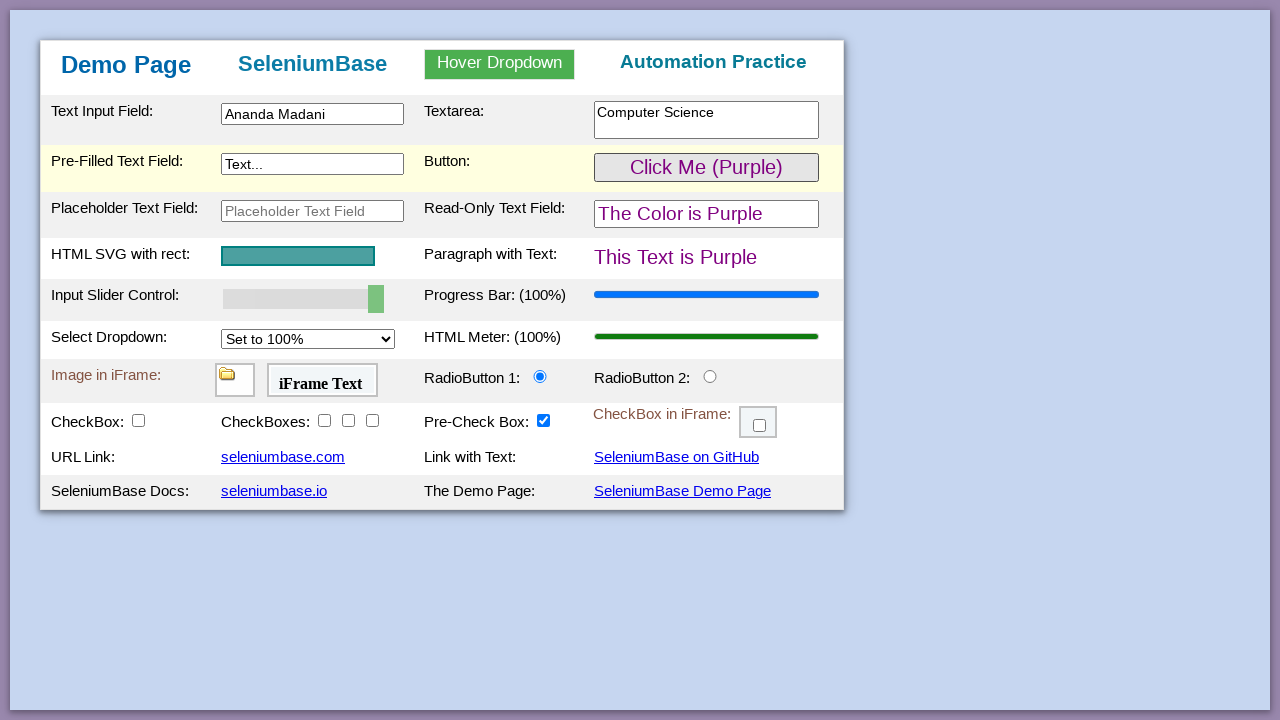